Tests a registration/contact form by filling in personal details including first name, last name, address, email, phone number, selecting gender, and checking a hobby checkbox.

Starting URL: https://dev.automationtesting.in/form

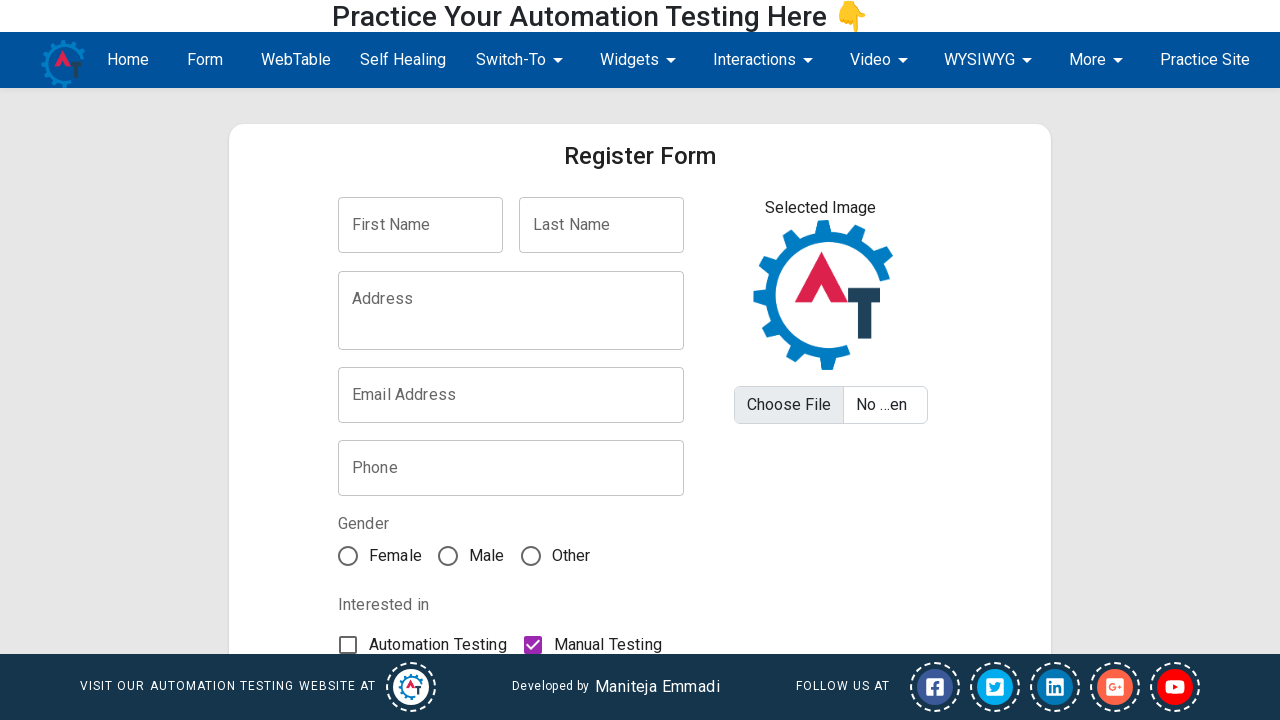

Filled first name field with 'Marcus' on //input[@name='firstName']
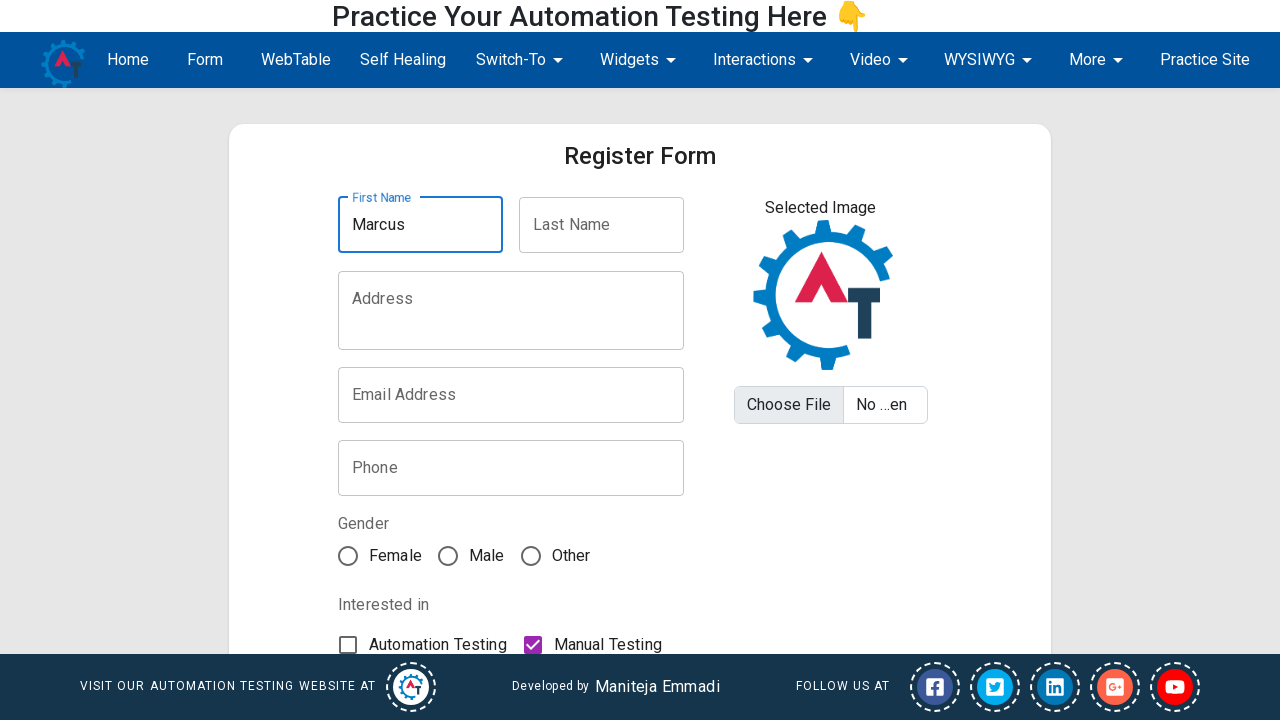

Filled last name field with 'Thompson' on //input[@name='lastName']
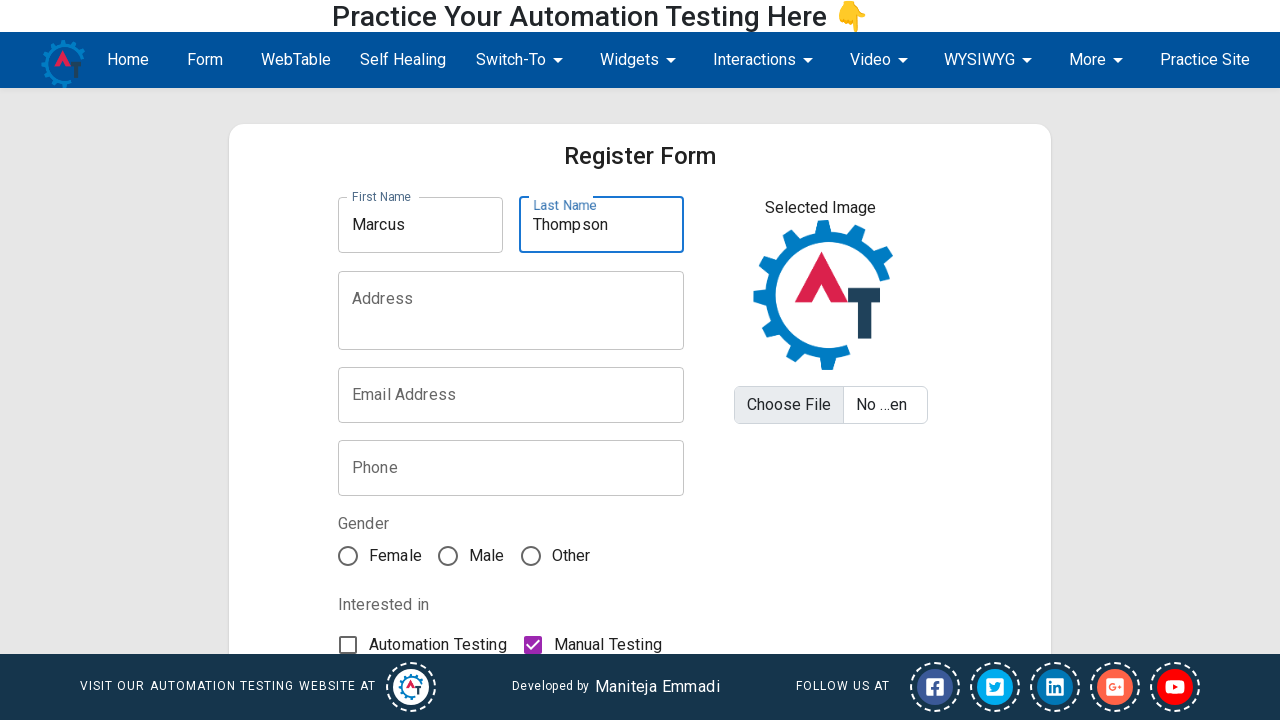

Filled address field with '742 Evergreen Terrace, Springfield, IL 62704' on //textarea[@name='address']
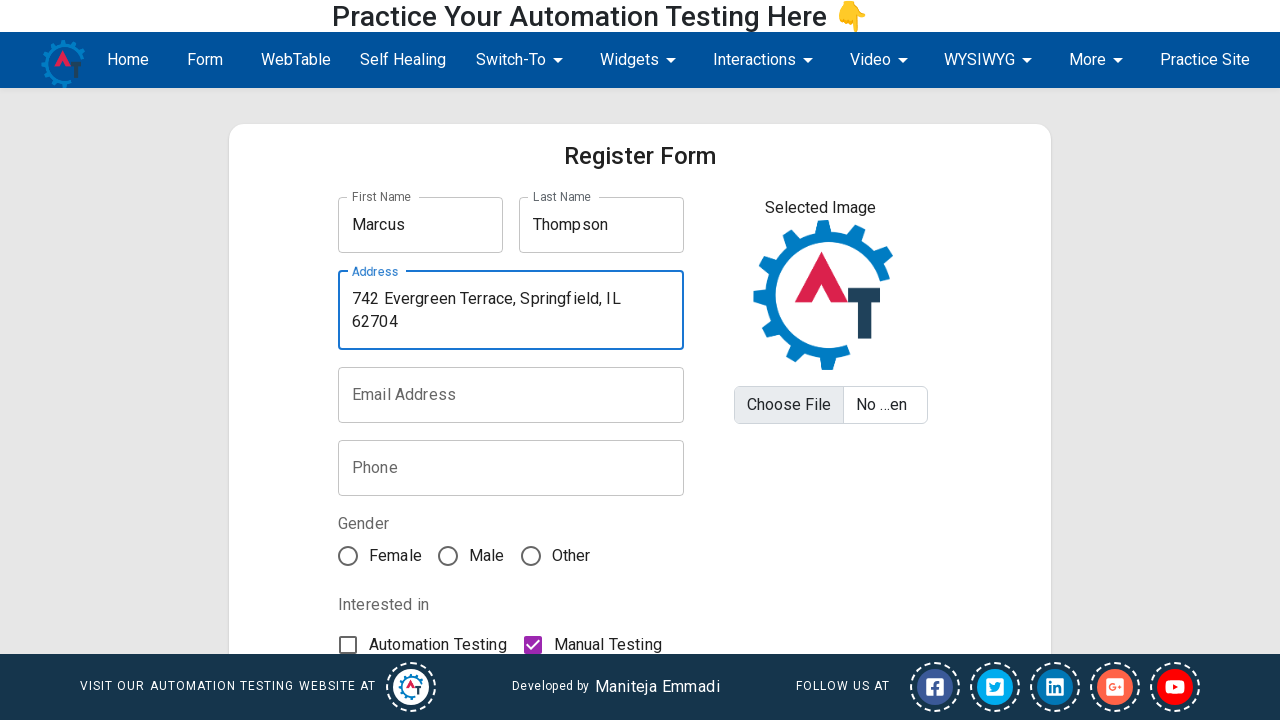

Filled email field with 'marcus.thompson@example.com' on //input[@name='email']
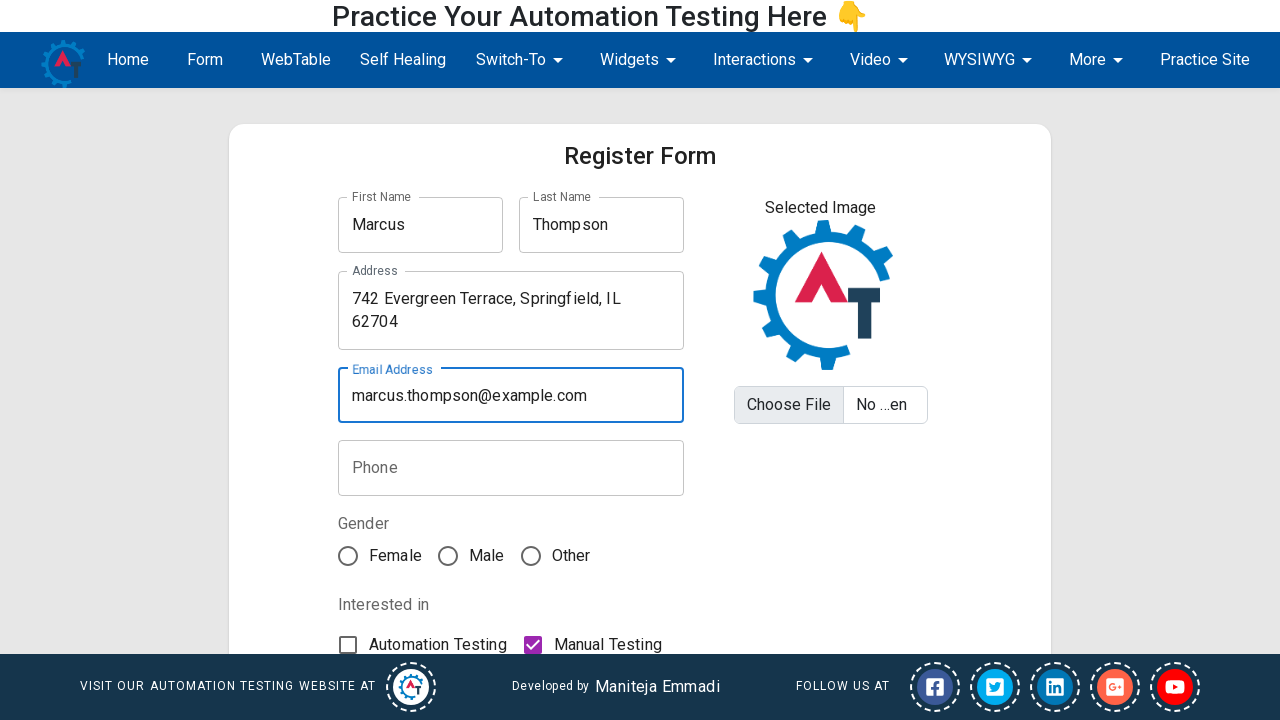

Filled phone field with '5551234567' on //input[@name='phone']
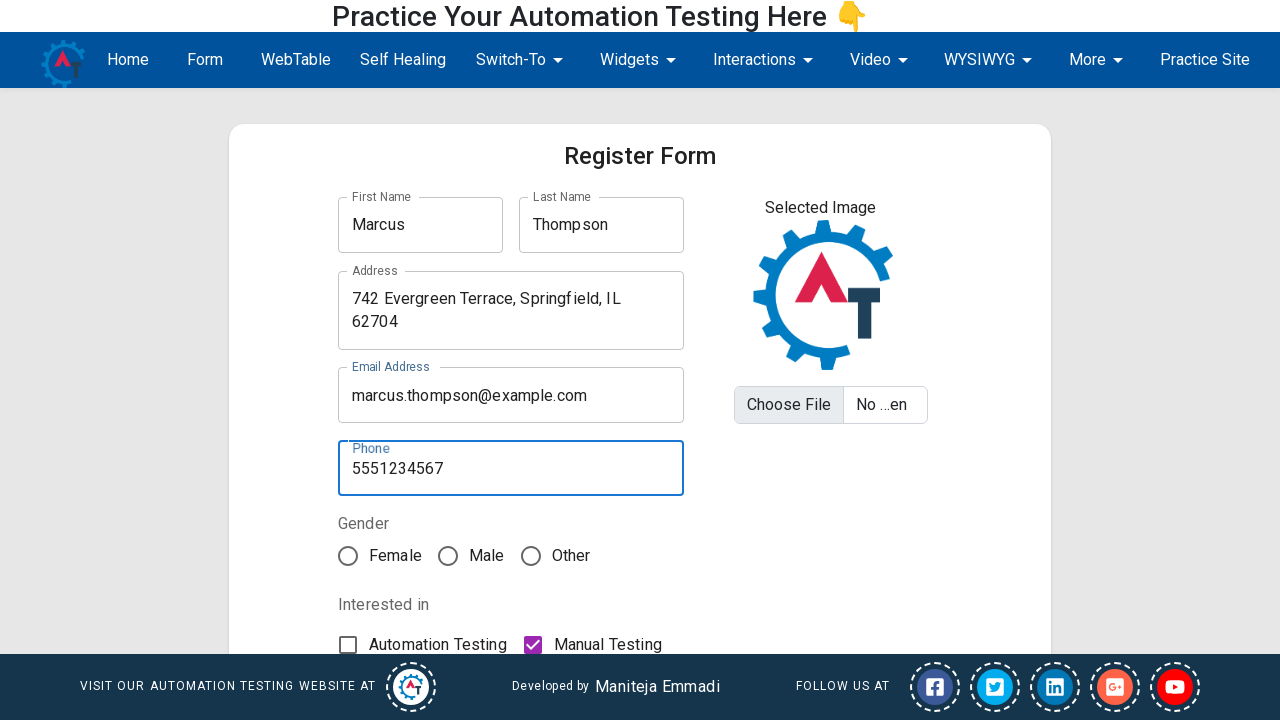

Selected Male gender radio button at (448, 556) on xpath=//input[@value='Male']
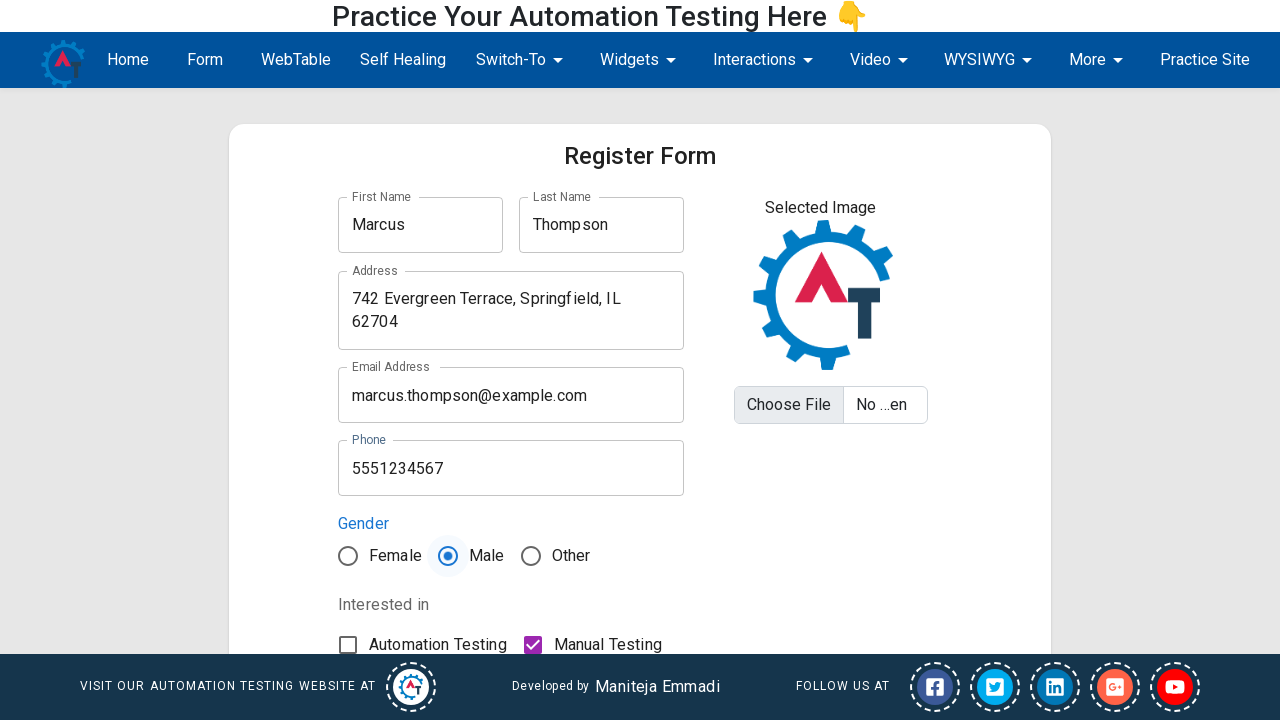

Checked automation testing hobby checkbox at (348, 645) on xpath=//input[@value='automation_testing']
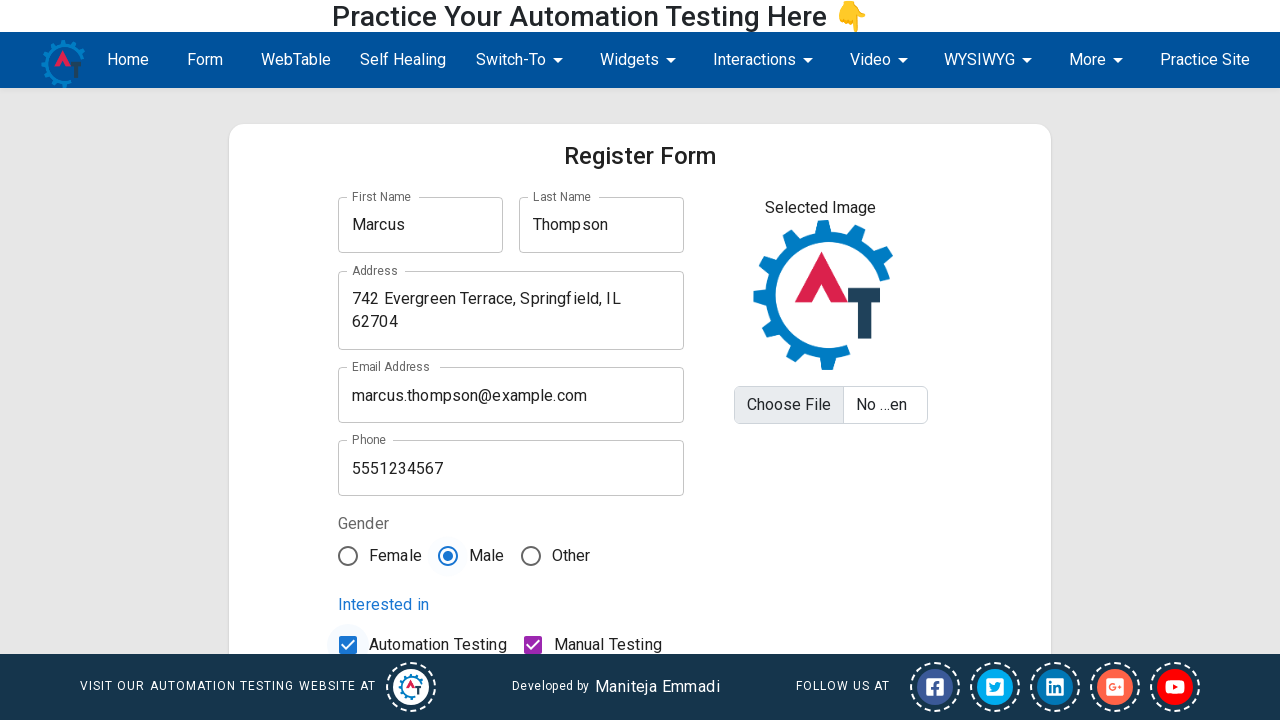

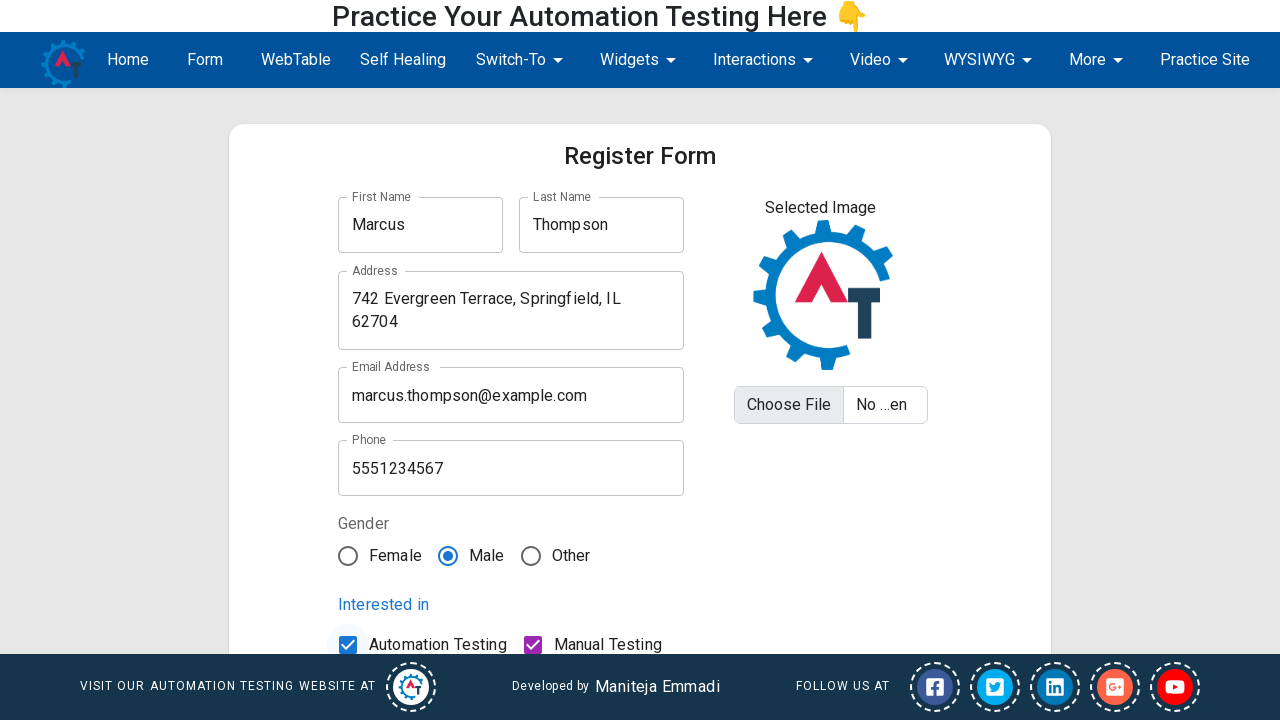